Navigates to the Sauce Labs guinea pig test page and verifies that the main heading displays "This page is a Selenium sandbox"

Starting URL: https://saucelabs.com/test/guinea-pig

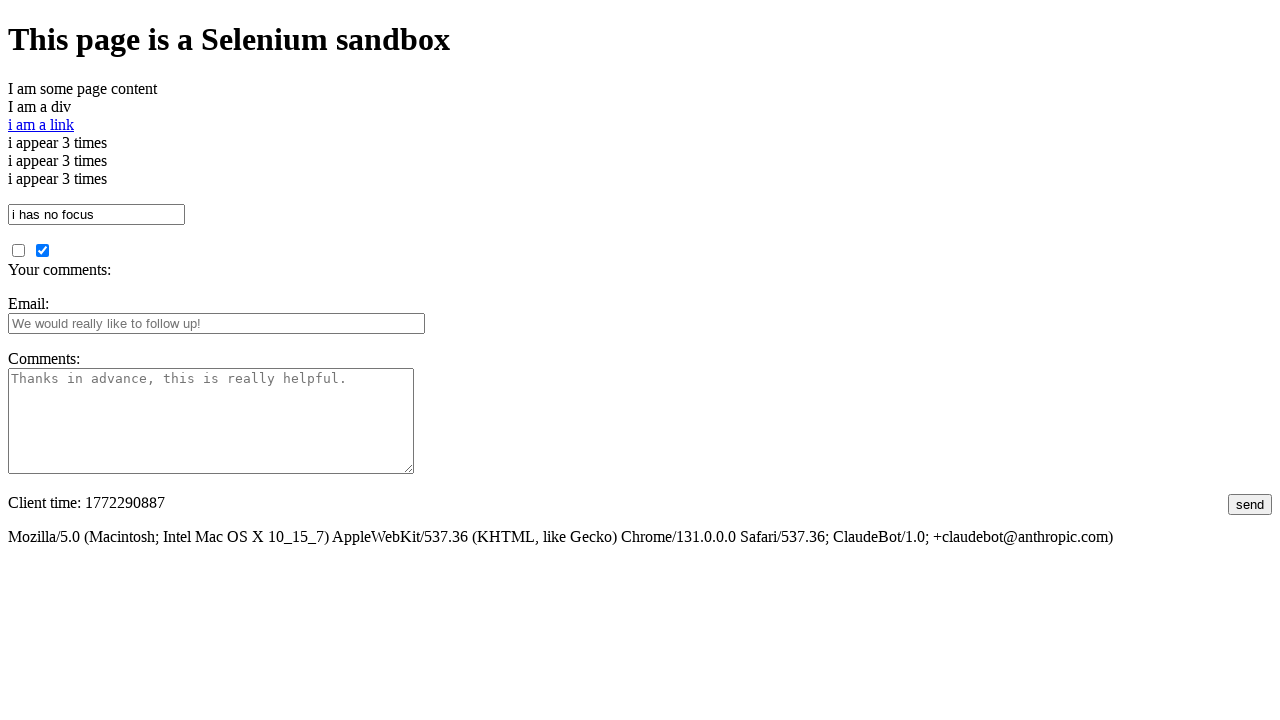

Navigated to Sauce Labs guinea pig test page
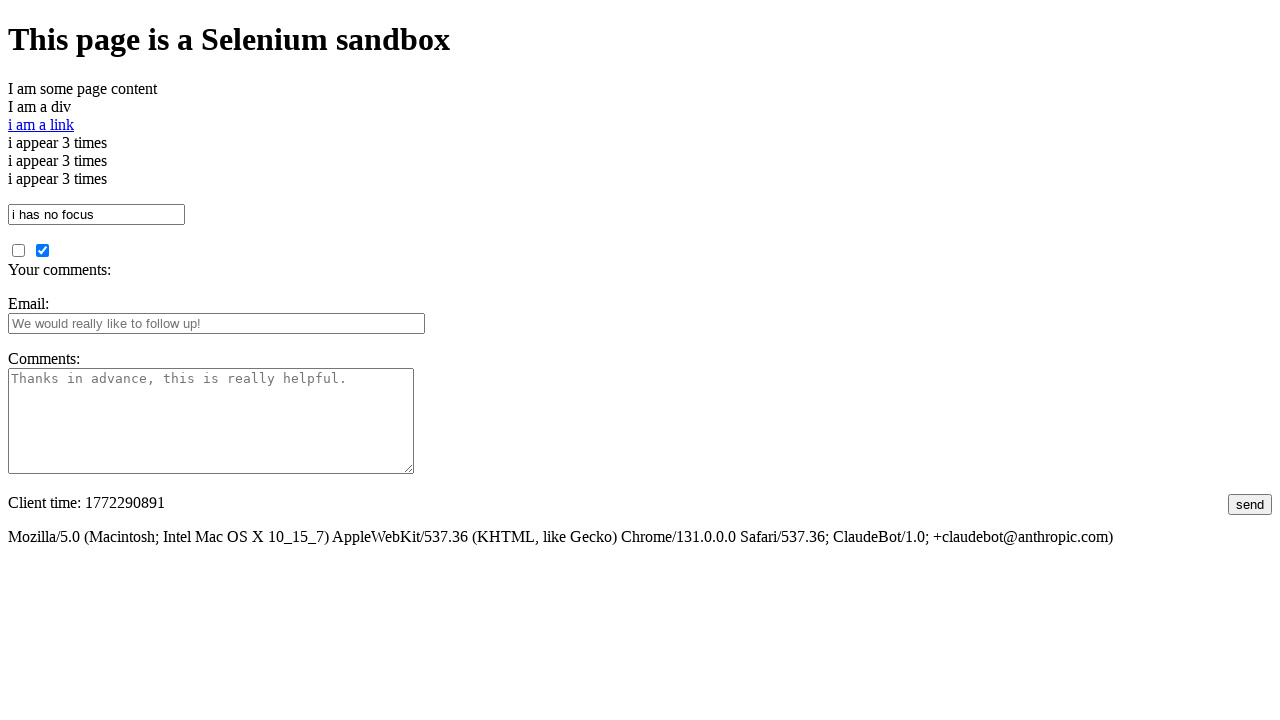

Main heading element became visible
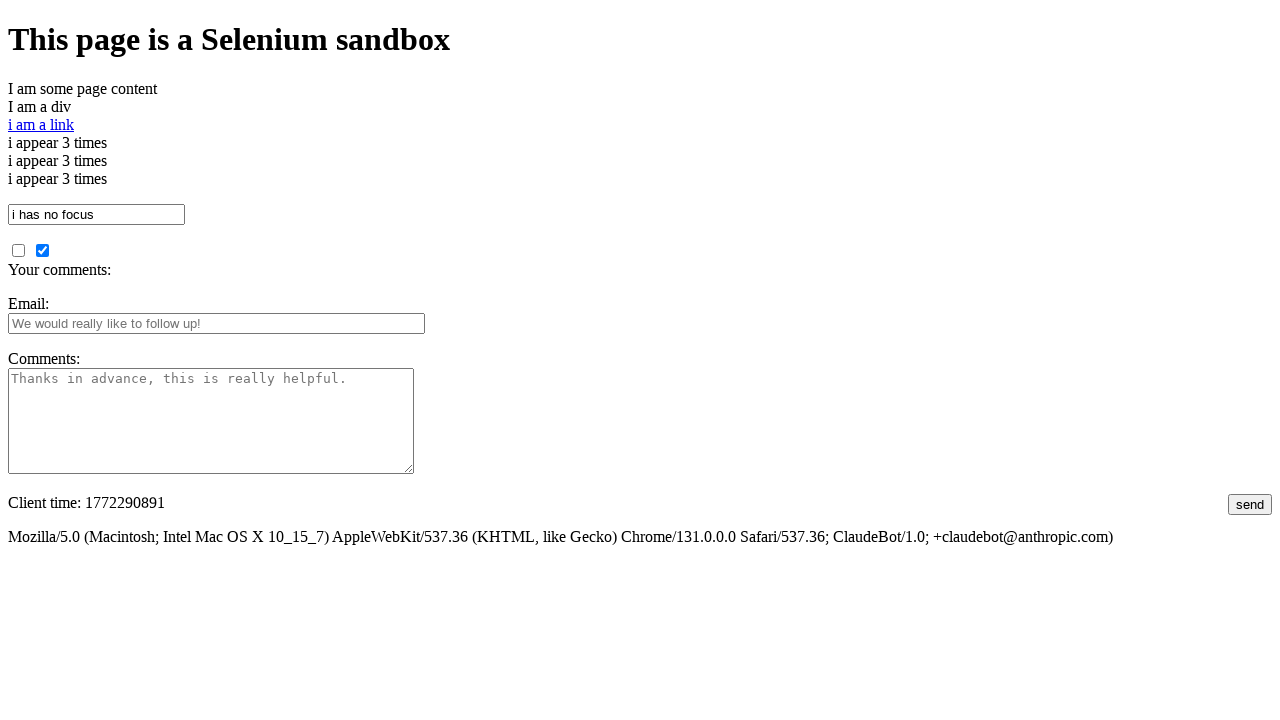

Verified heading displays 'This page is a Selenium sandbox'
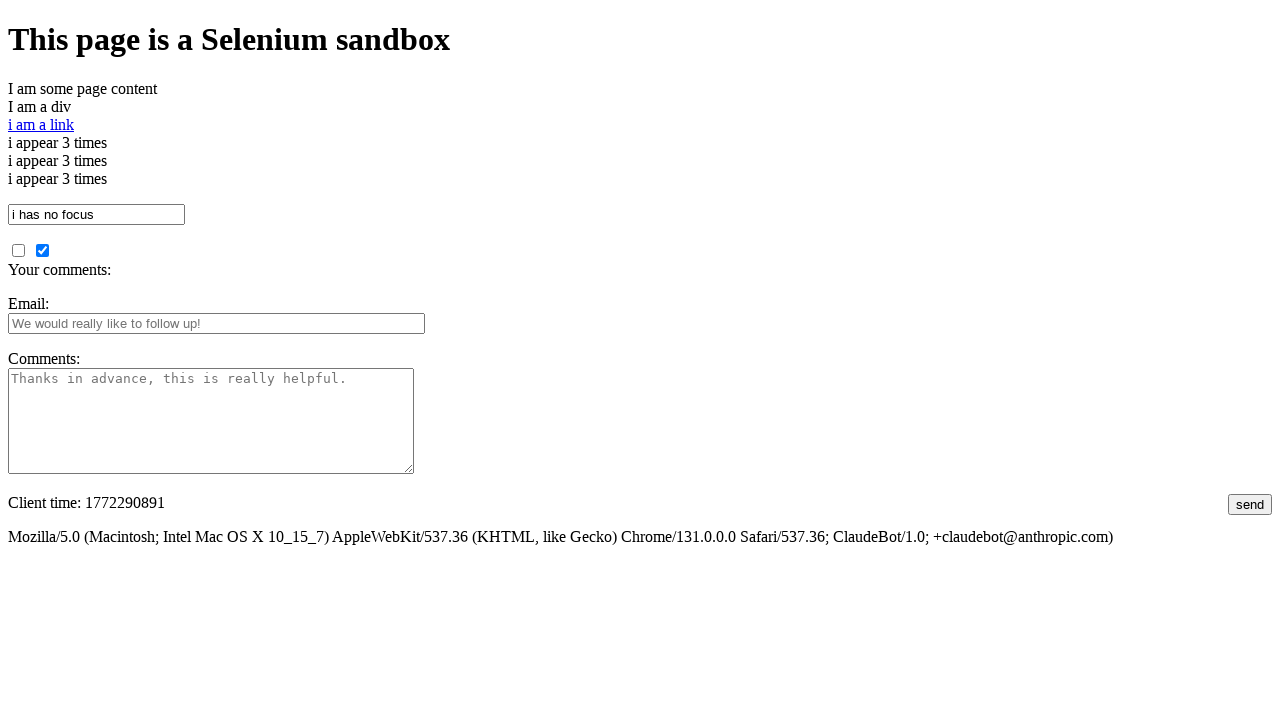

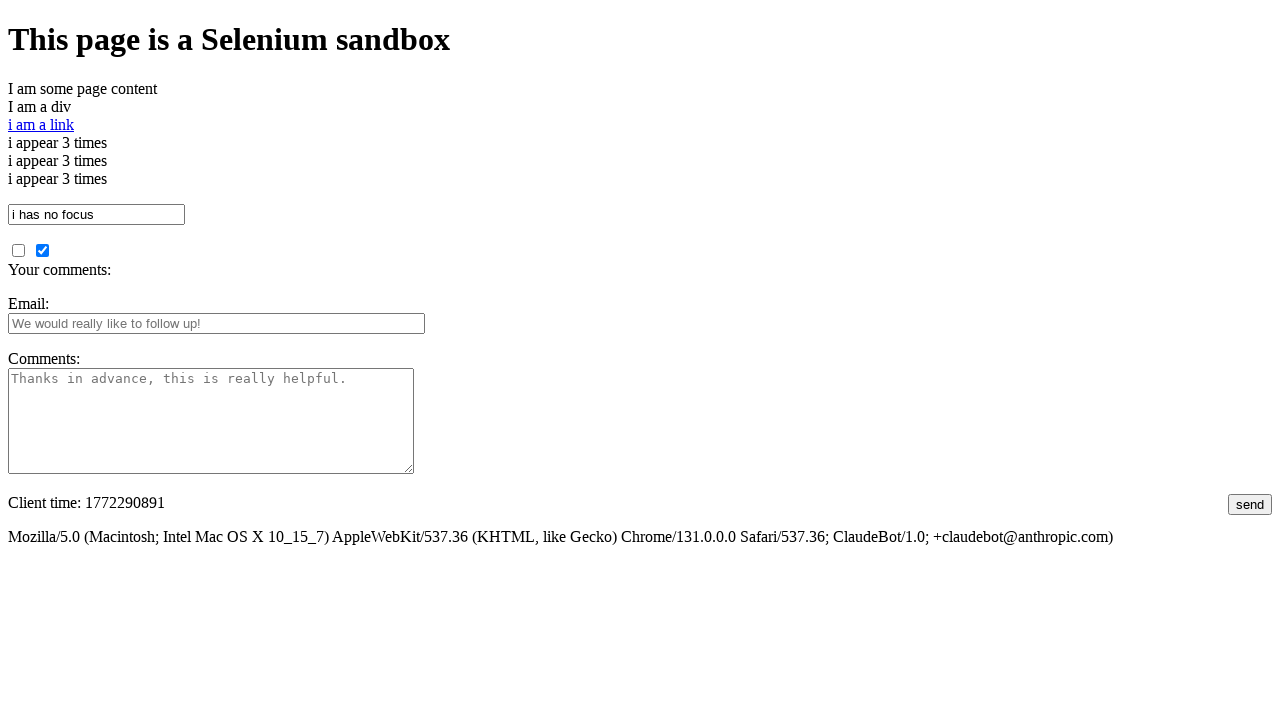